Tests successful user registration on Firefox by opening the sign-up modal, entering credentials, and verifying success alert

Starting URL: https://demoblaze.com/

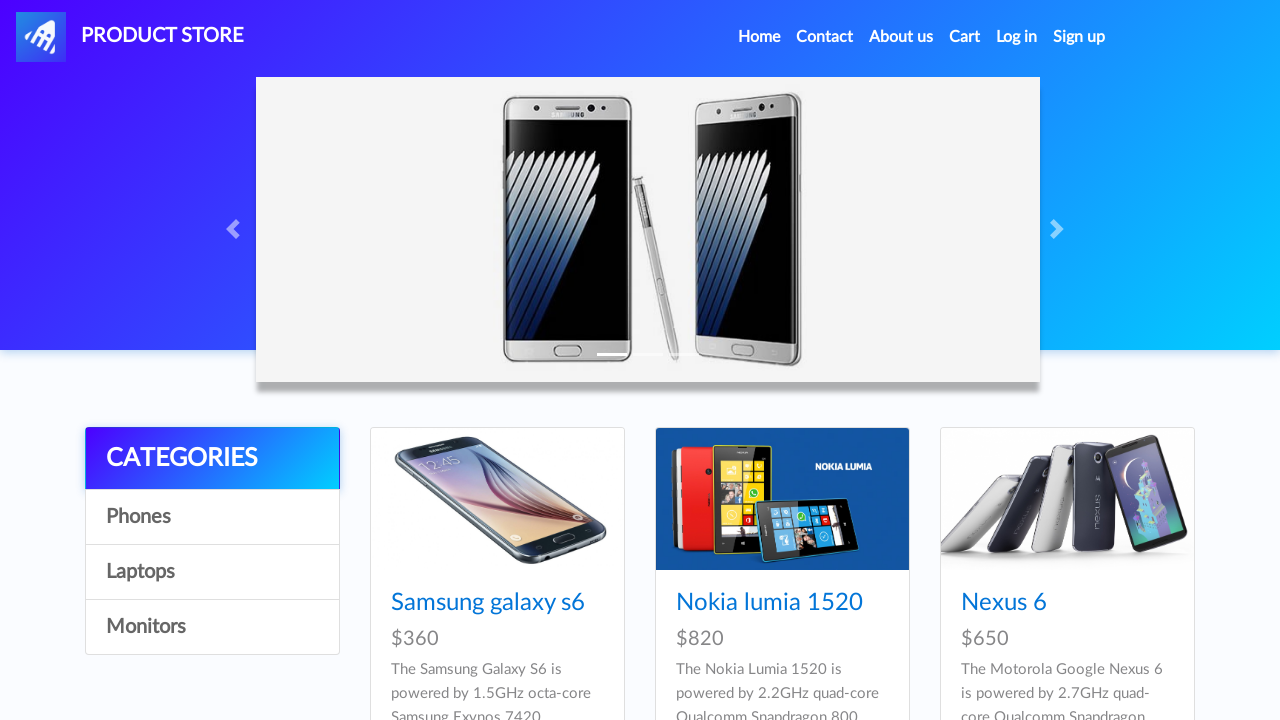

Clicked Sign Up button in navigation at (1079, 37) on #signin2
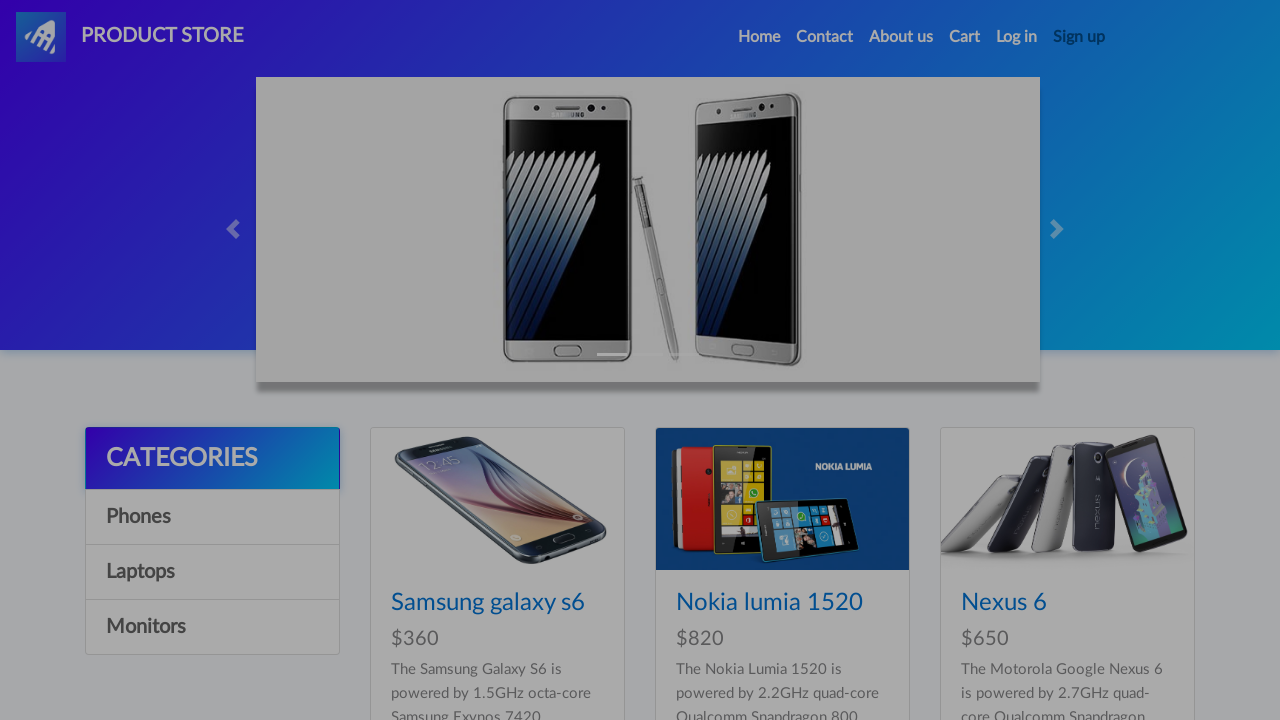

Sign-up modal loaded and became visible
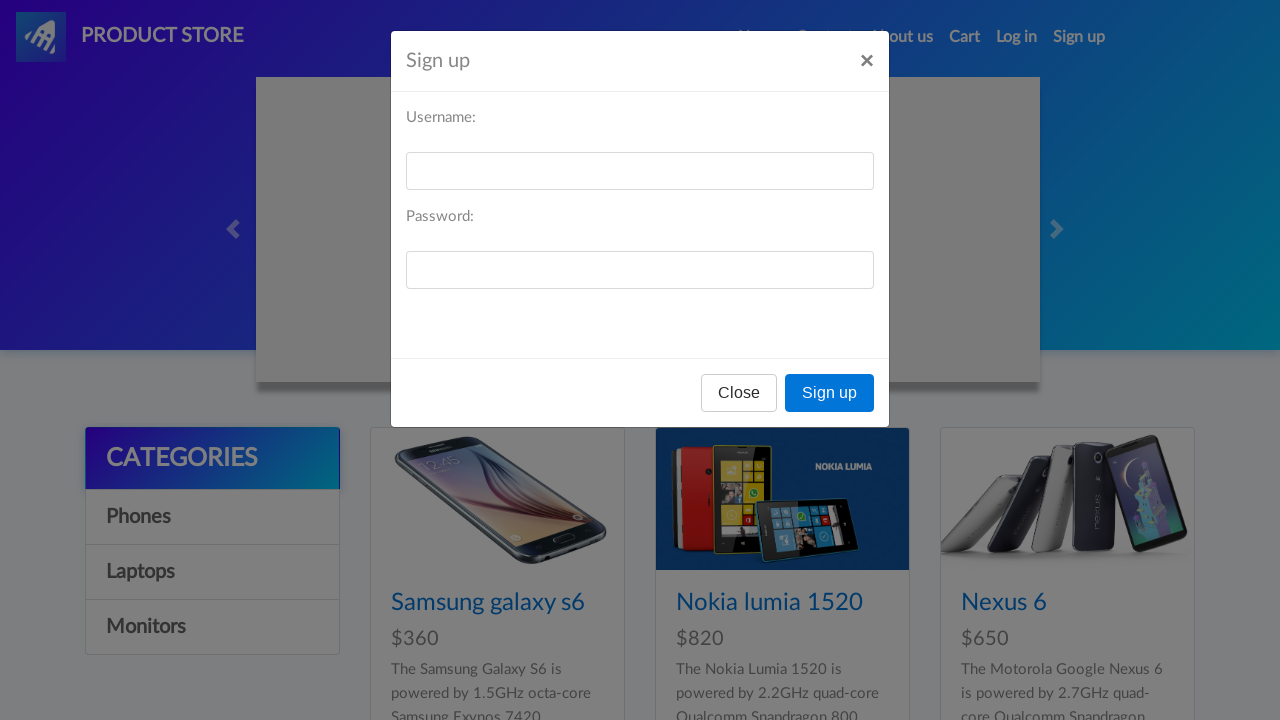

Entered username 'ffuser_20240315143100' in sign-up form on #sign-username
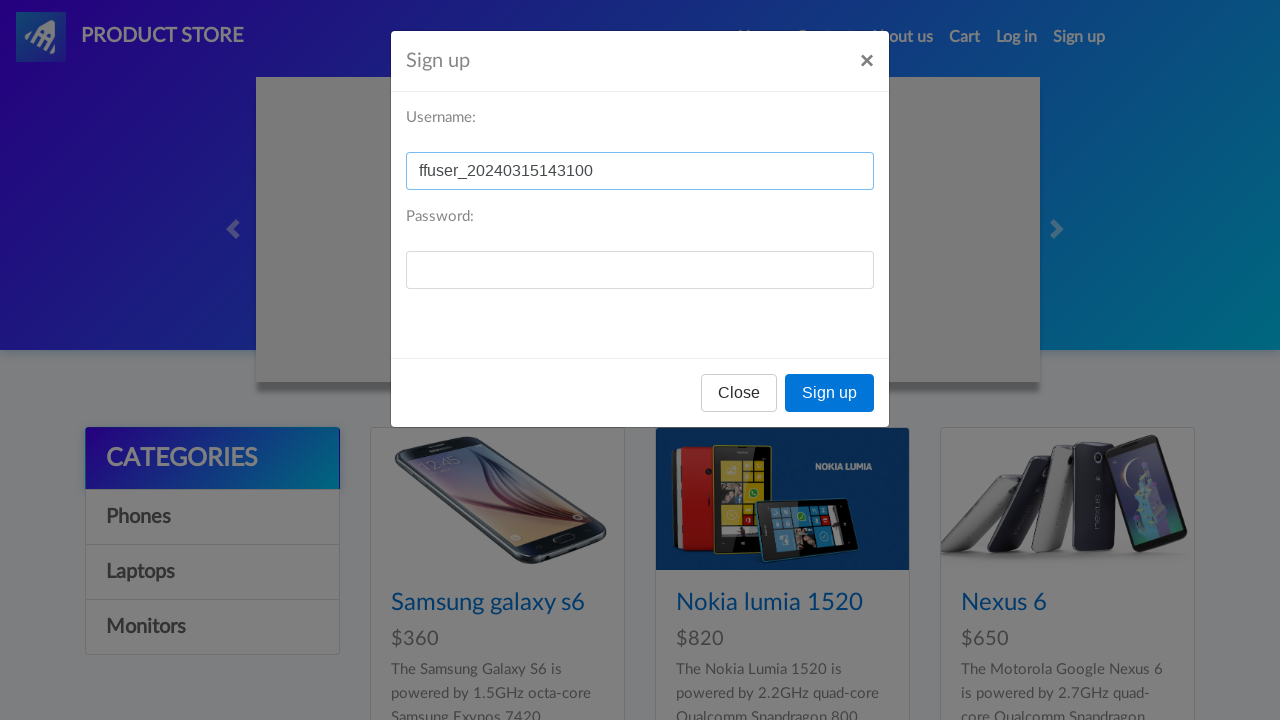

Entered password 'Test-12345' in sign-up form on #sign-password
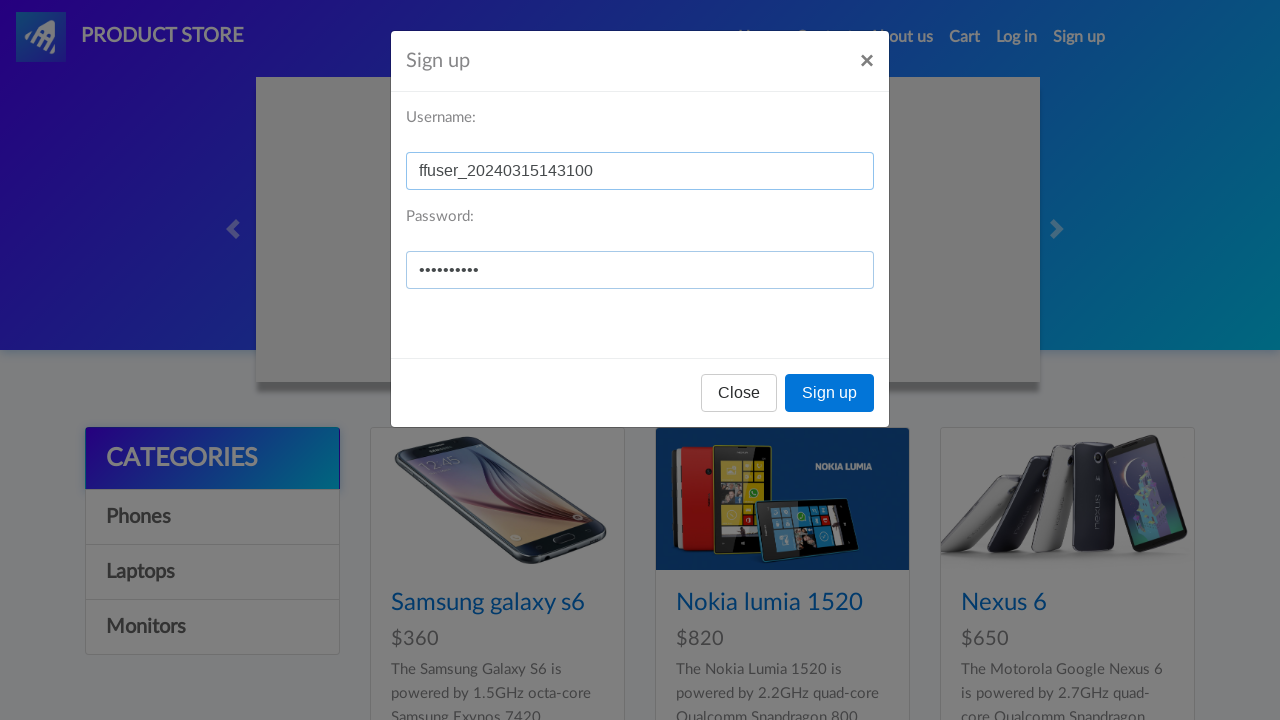

Clicked Sign Up button in modal to submit registration at (830, 393) on button[onclick='register()']
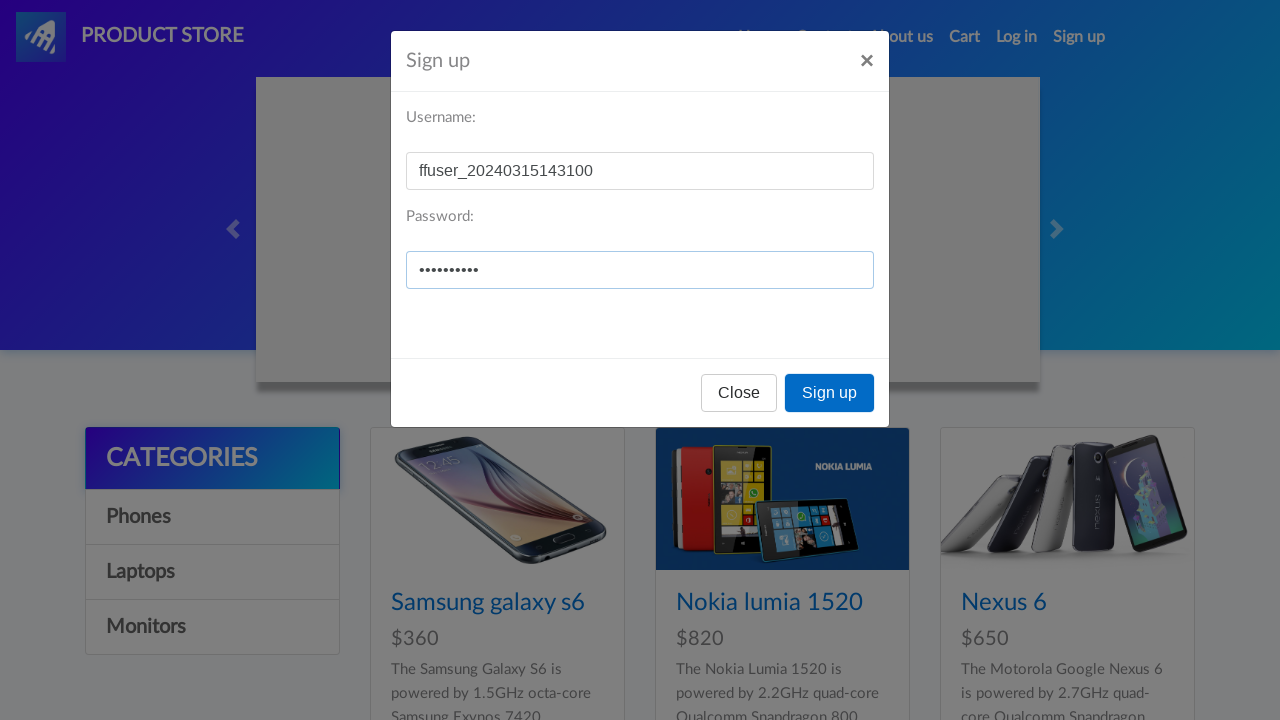

Set up dialog handler to accept alerts
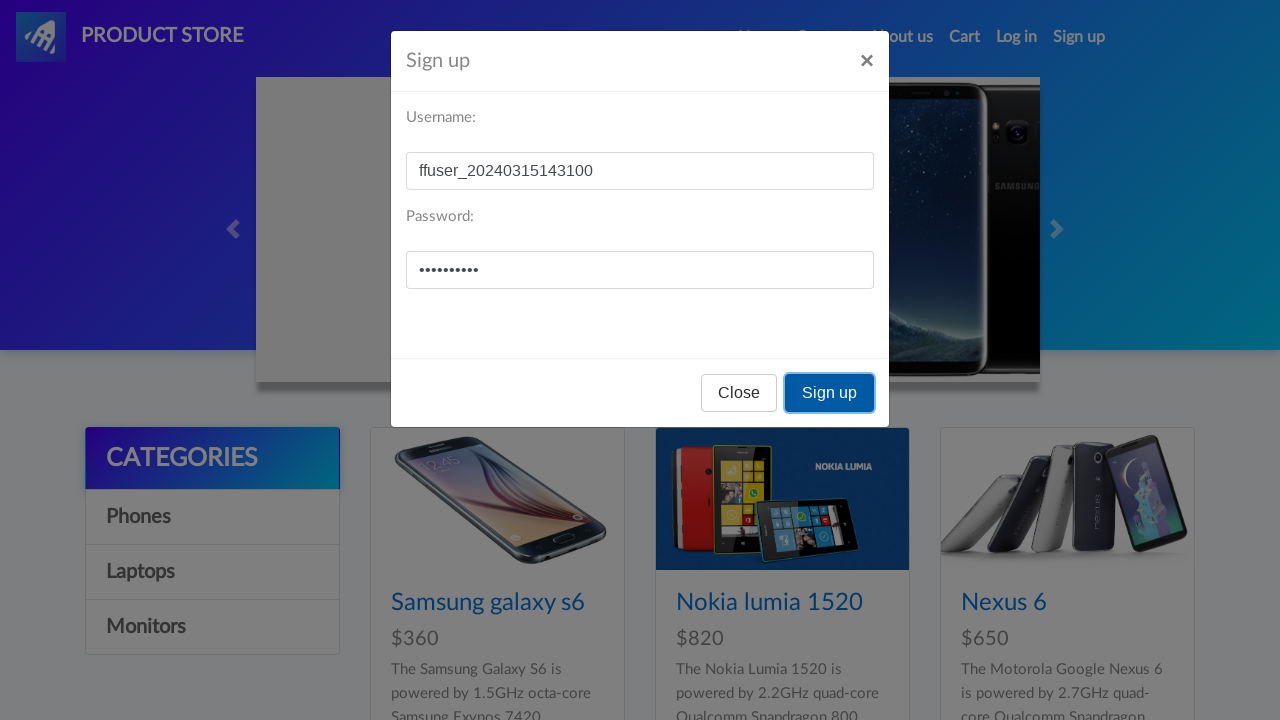

Waited for success alert and registration confirmation
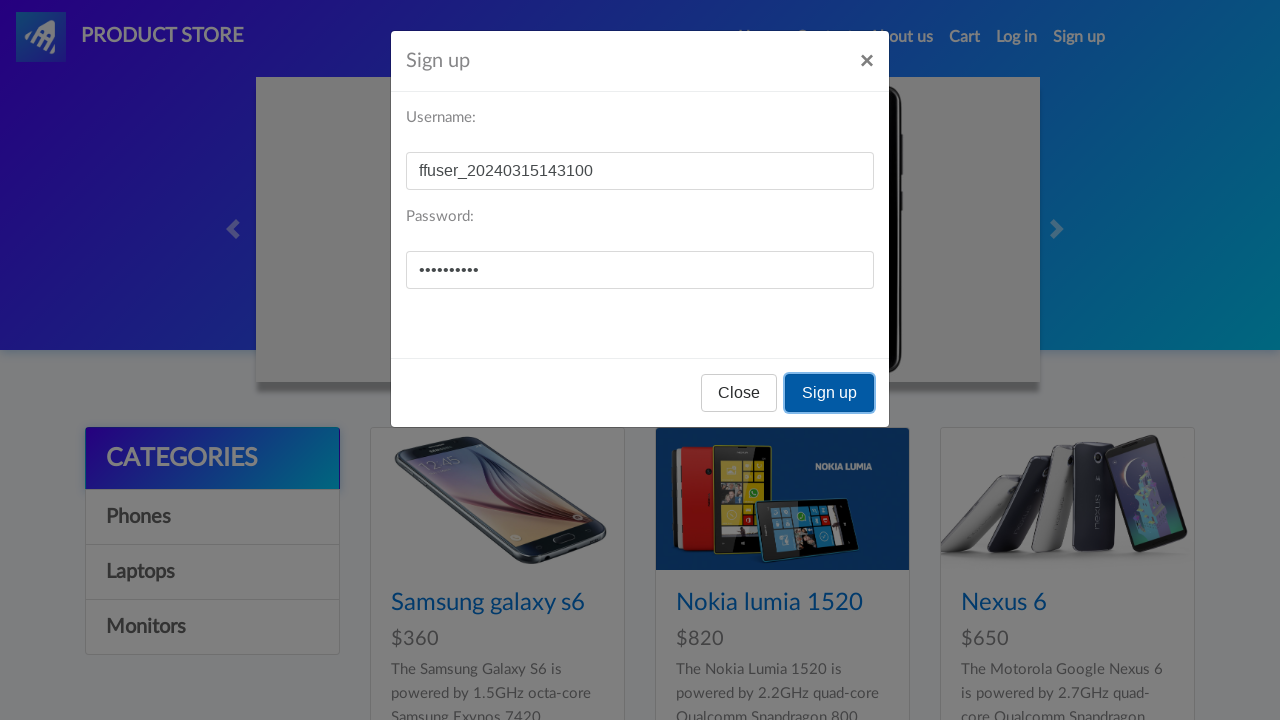

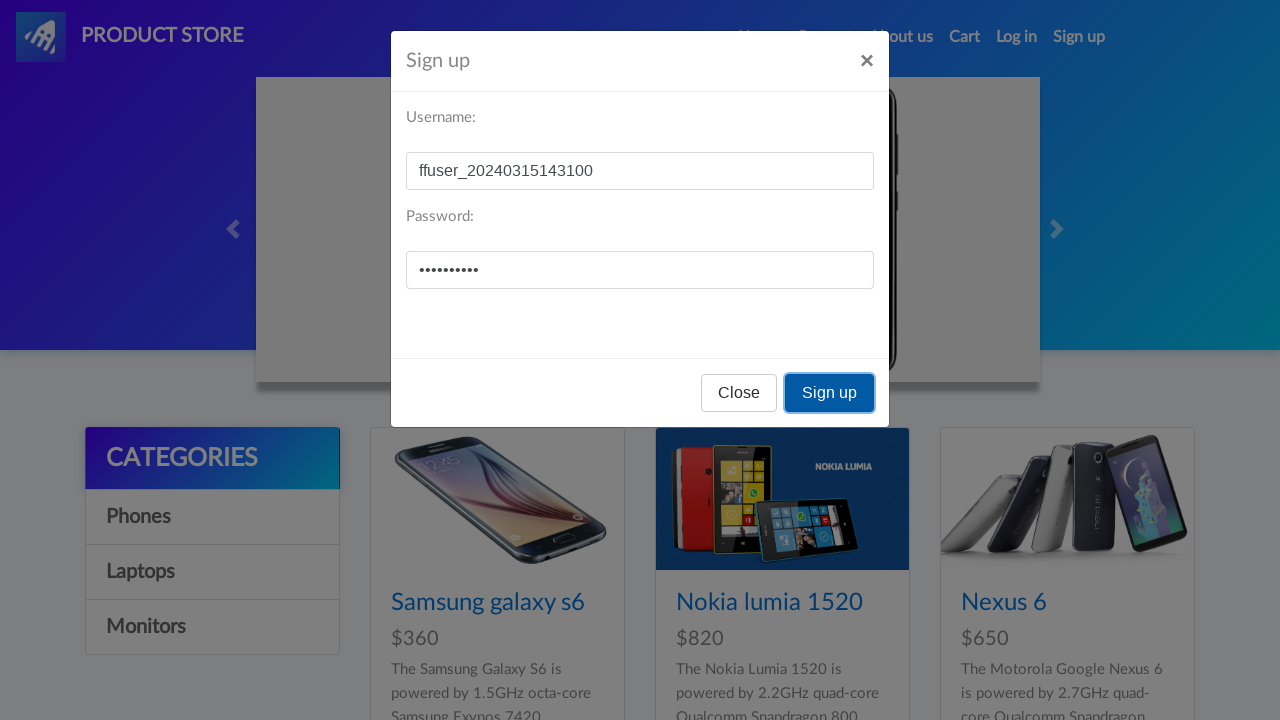